Tests removing a todo item by hovering over the first item and clicking the destroy button, then verifying the count decreases

Starting URL: https://example.cypress.io/todo

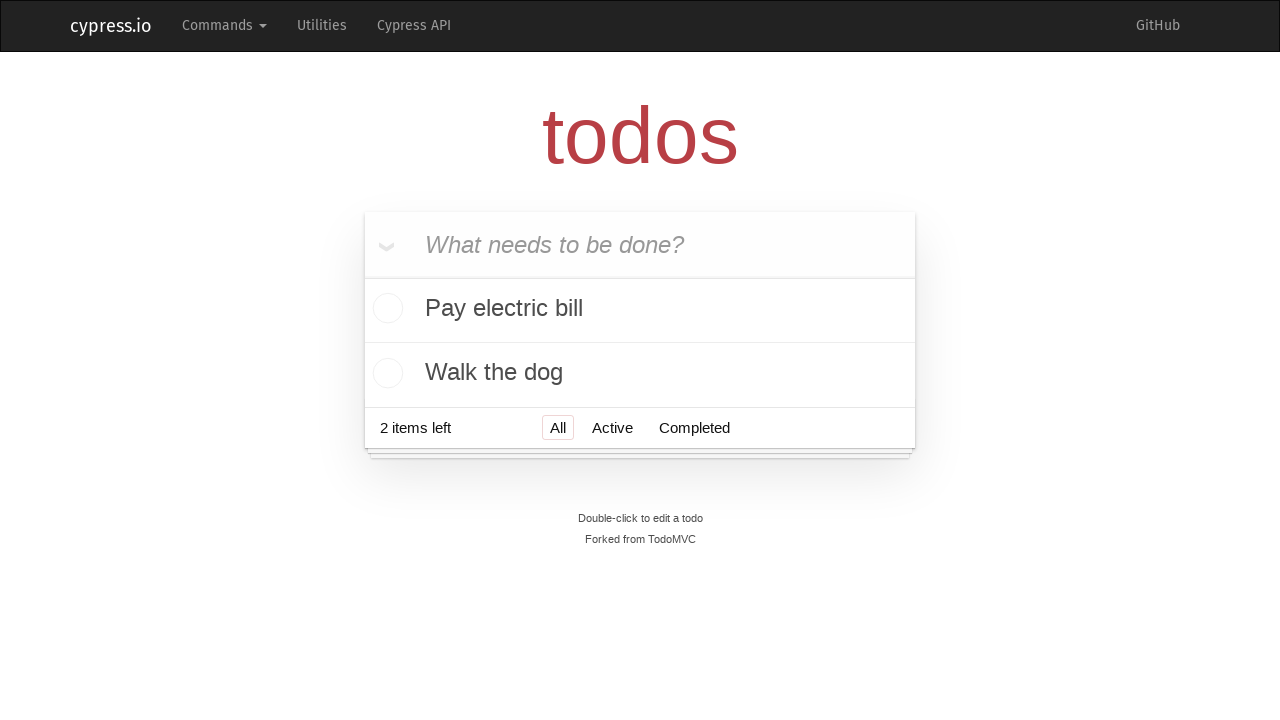

Waited for todo items to load
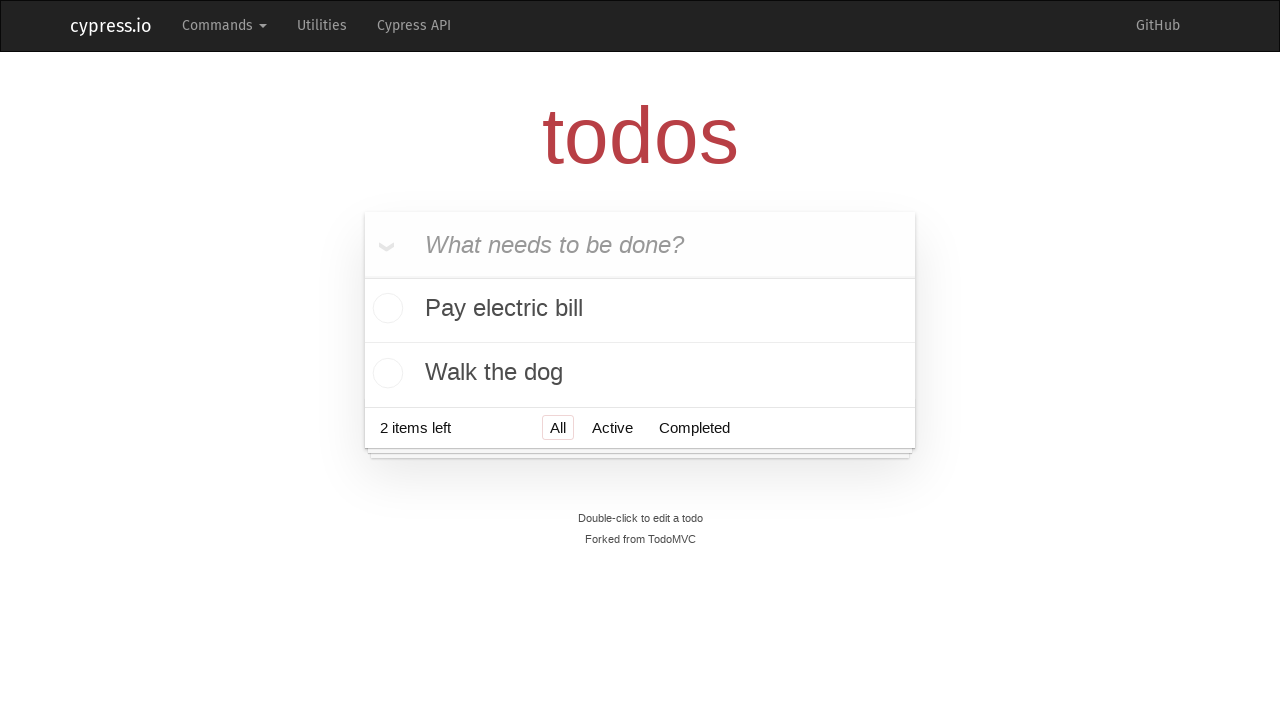

Retrieved original todo item count: 2
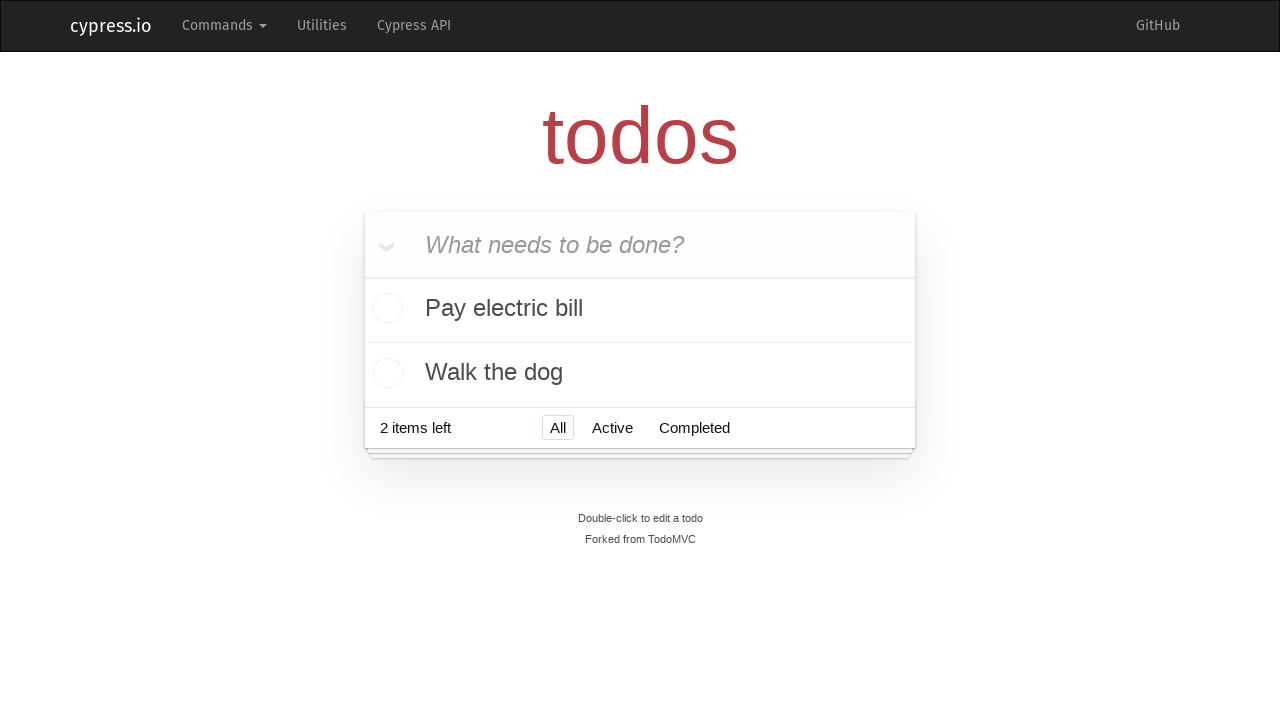

Hovered over first todo item to reveal destroy button at (640, 311) on .todo-list li >> nth=0
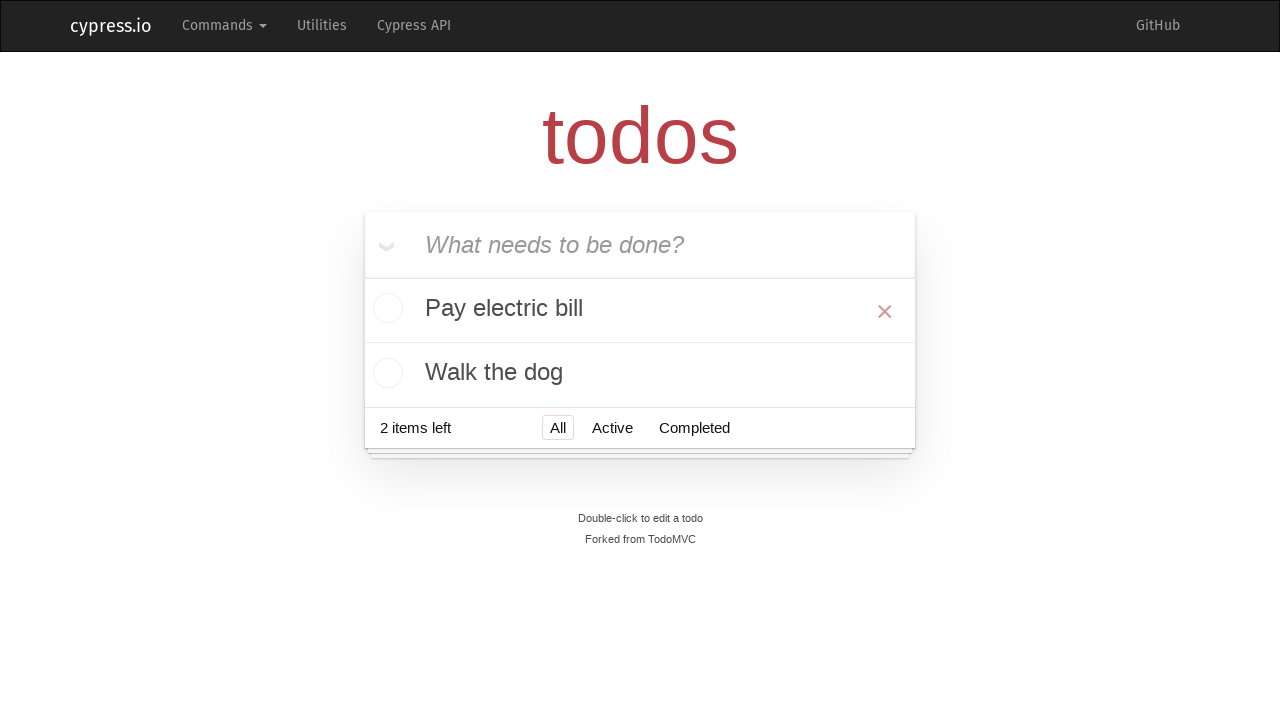

Clicked destroy button to remove first todo item at (885, 311) on .todo-list li >> nth=0 >> button.destroy
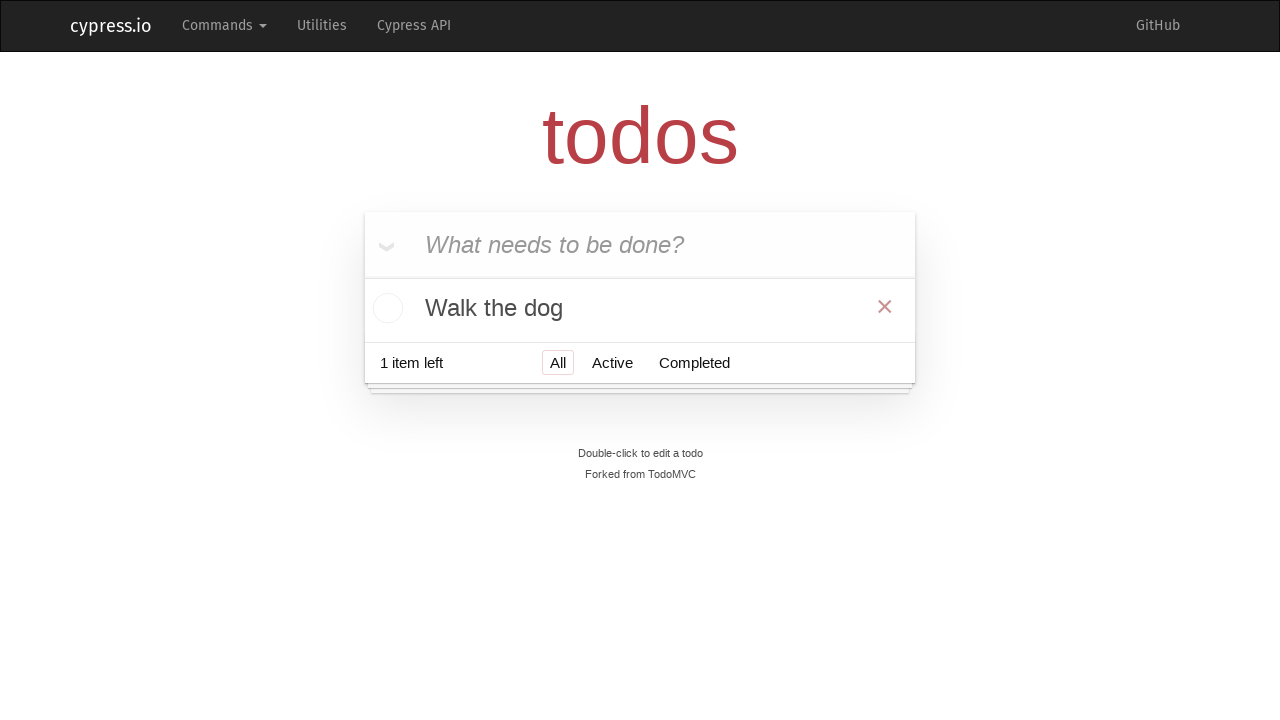

Waited for todo item count to decrease
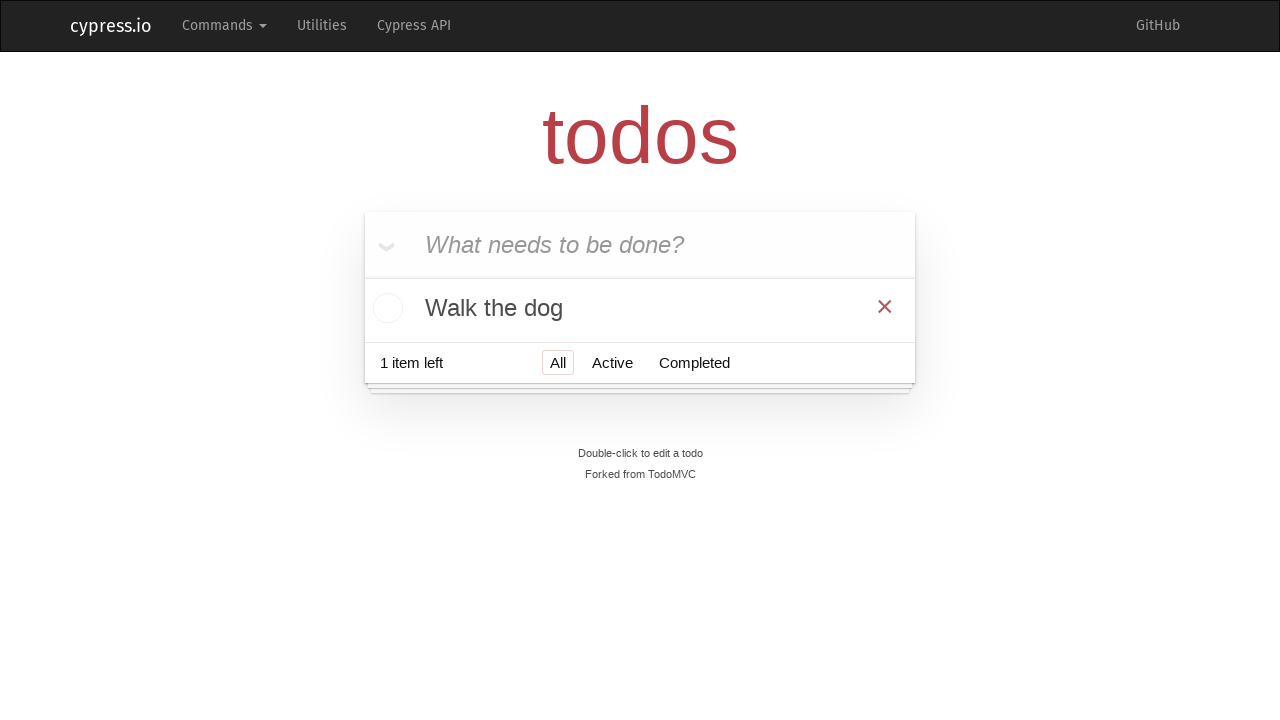

Retrieved updated todo item count: 1
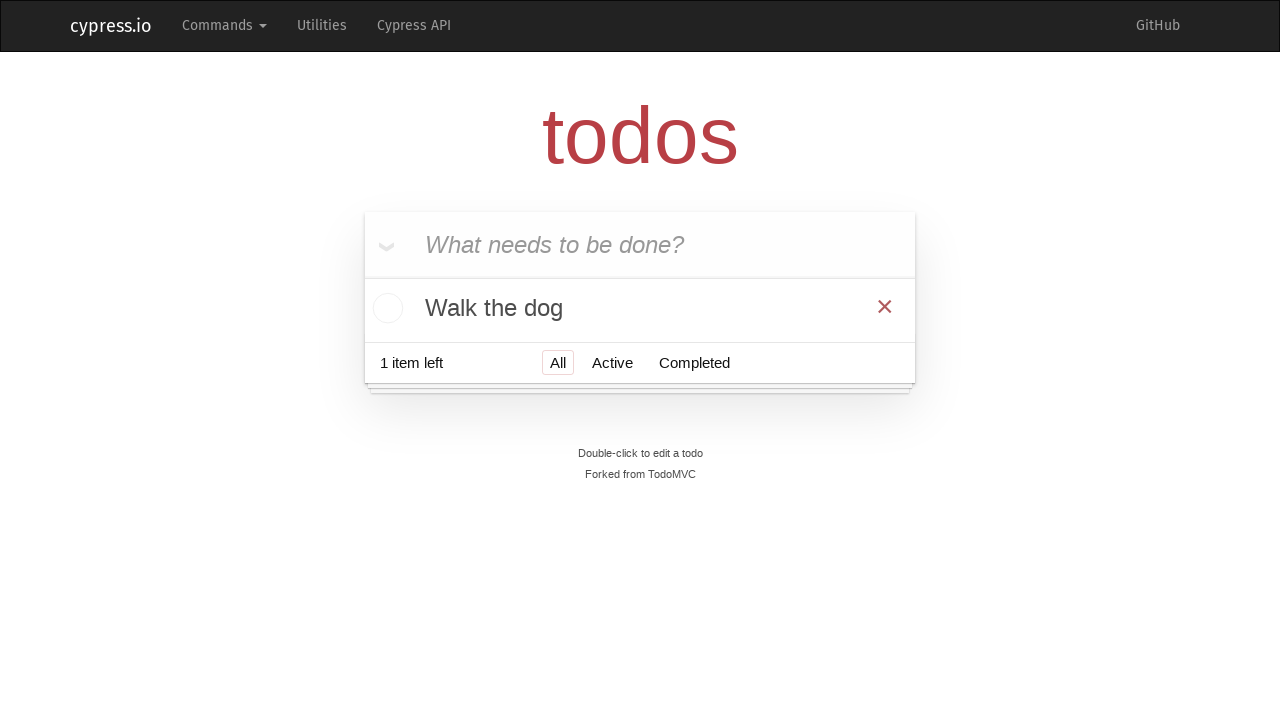

Verified that item was removed (count decreased from 2 to 1)
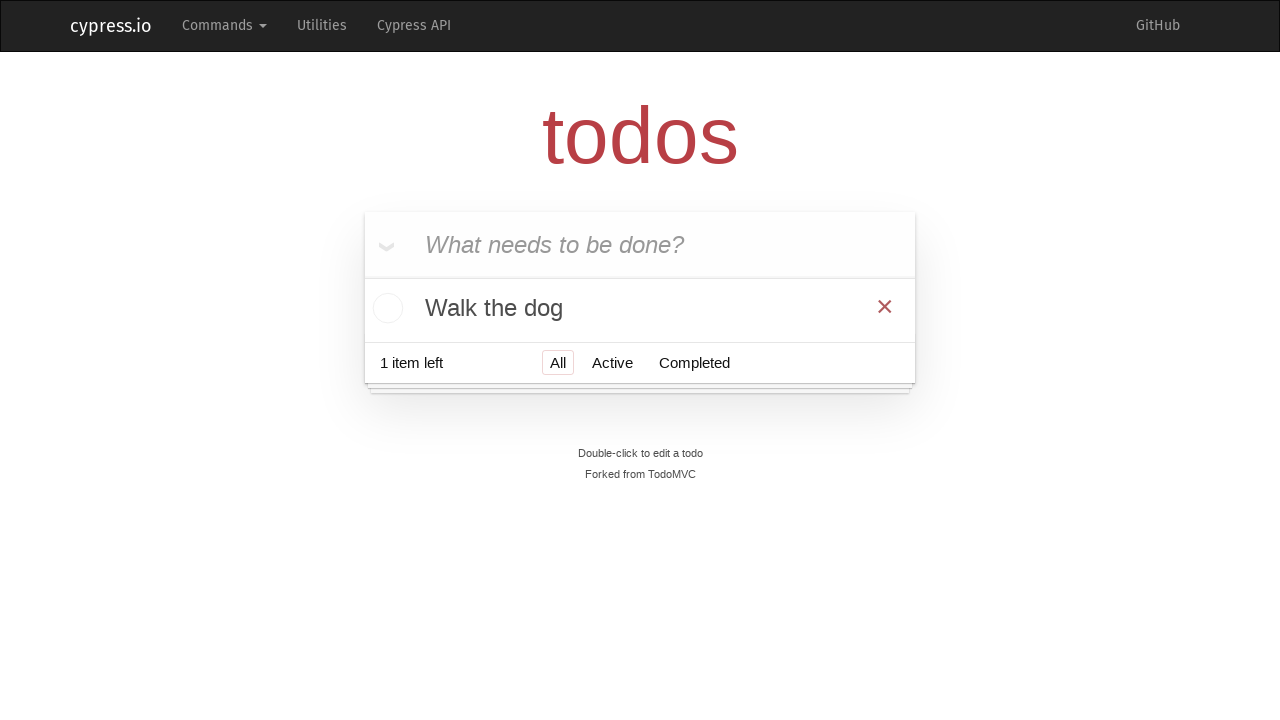

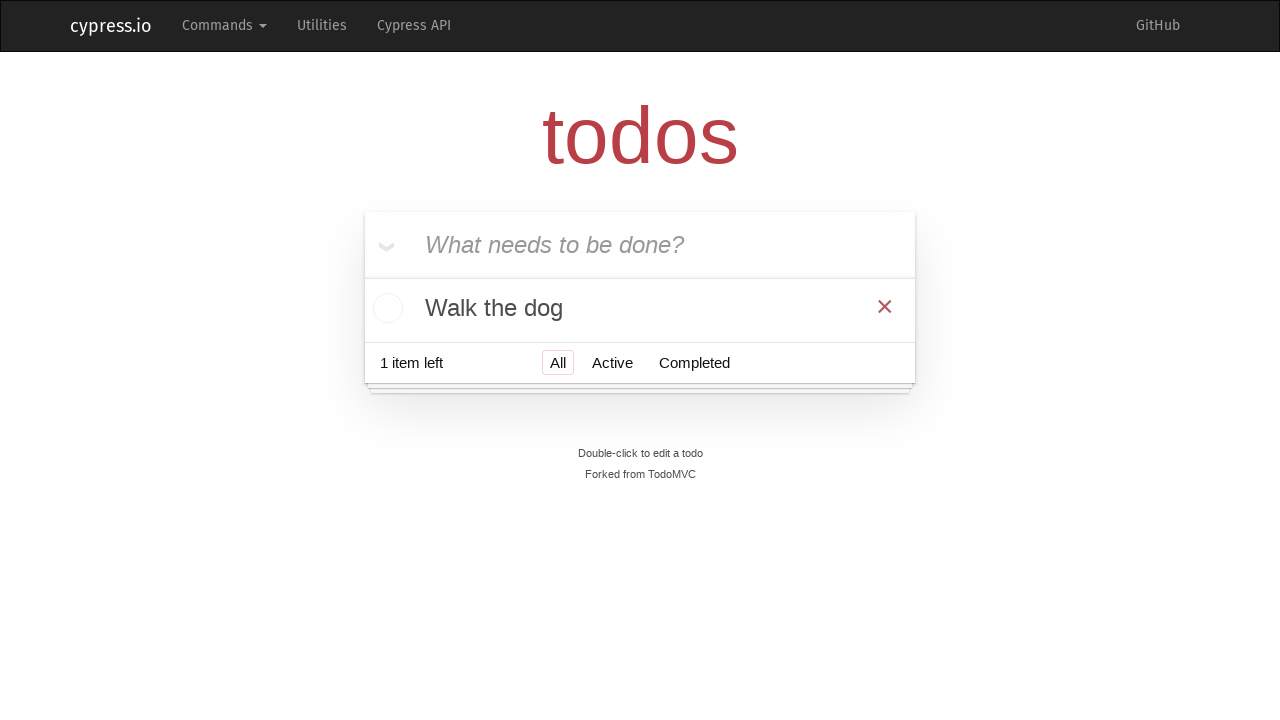